Tests navigation to home page by clicking the Product Store logo and verifying the Categories section is visible

Starting URL: https://demoblaze.com/index.html

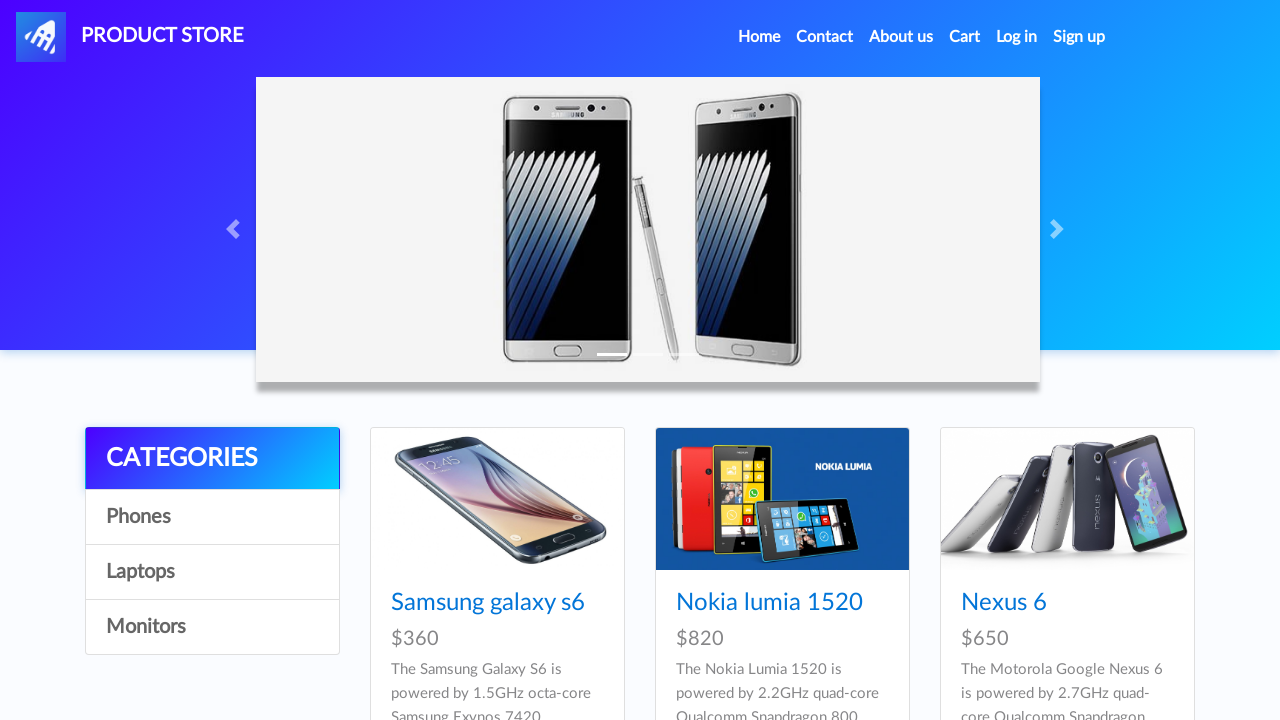

Located the Product Store logo element
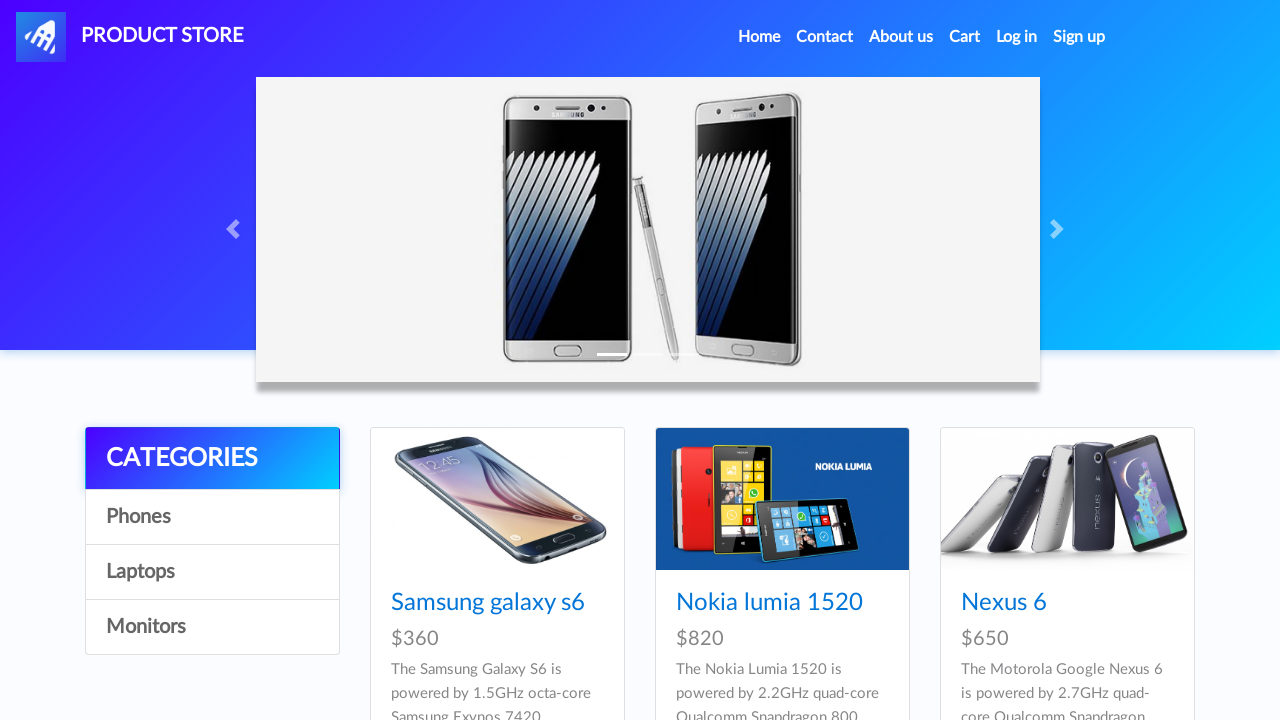

Verified Product Store logo has correct text ' PRODUCT STORE'
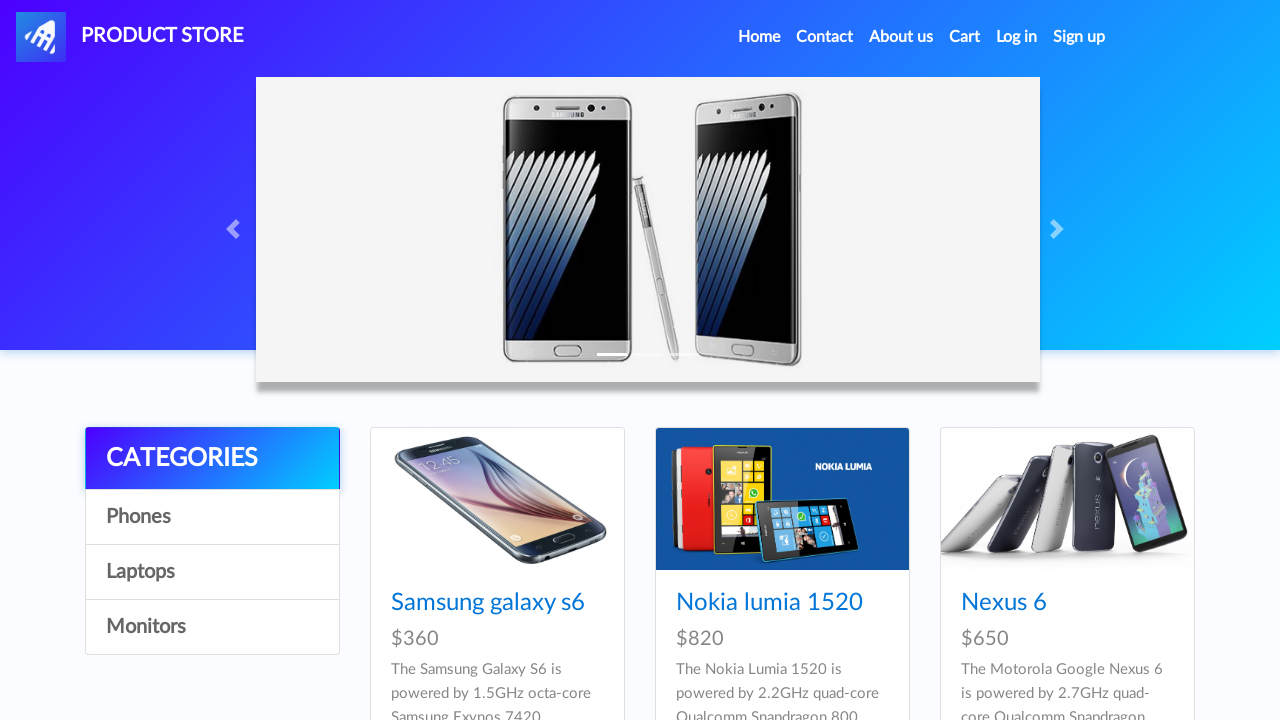

Clicked the Product Store logo to navigate to home page at (130, 37) on a >> internal:has-text="Product Store"i
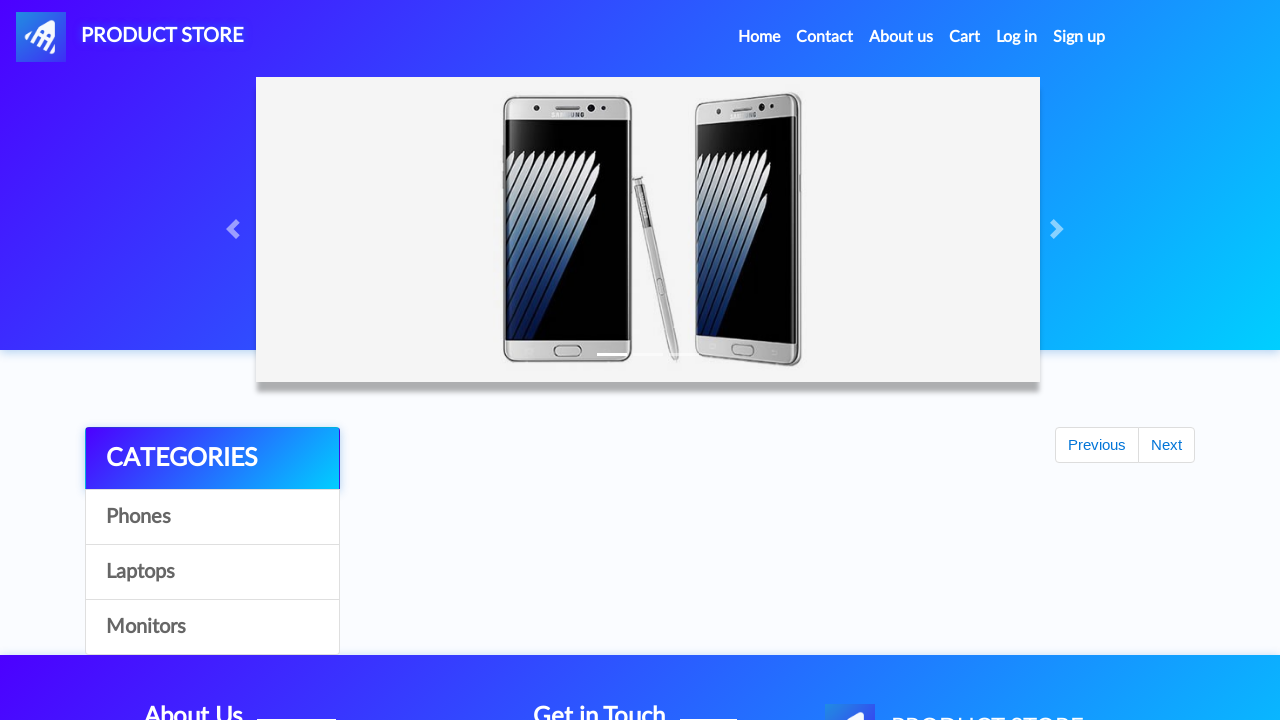

Verified Categories section is visible on home page
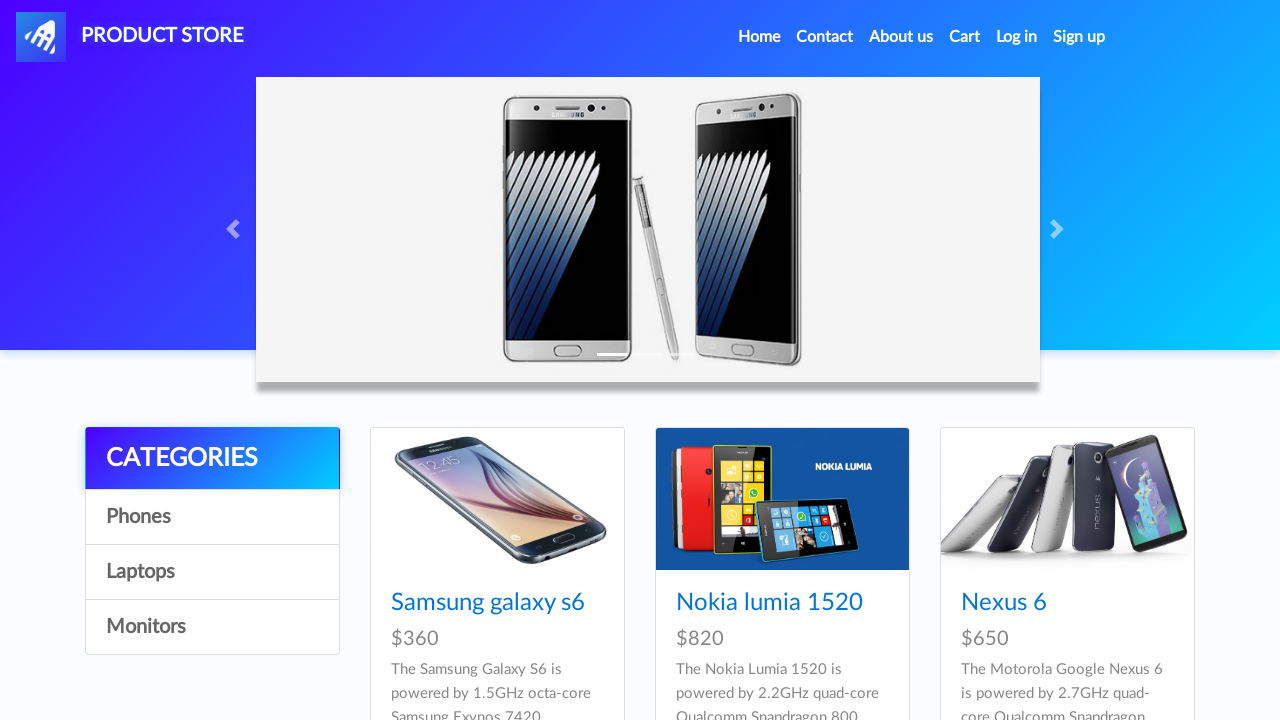

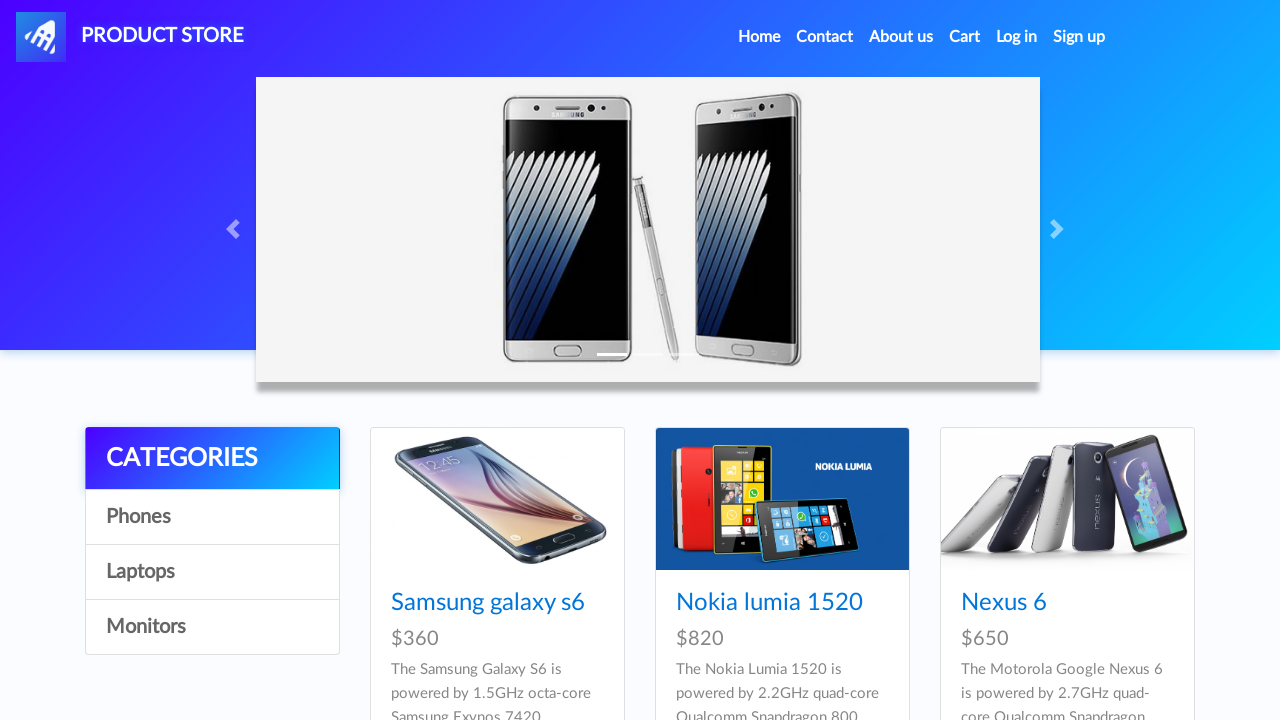